Tests form validation by clearing the username field, entering invalid credentials, and attempting to sign in to trigger an error message

Starting URL: https://demo.vtiger.com/vtigercrm

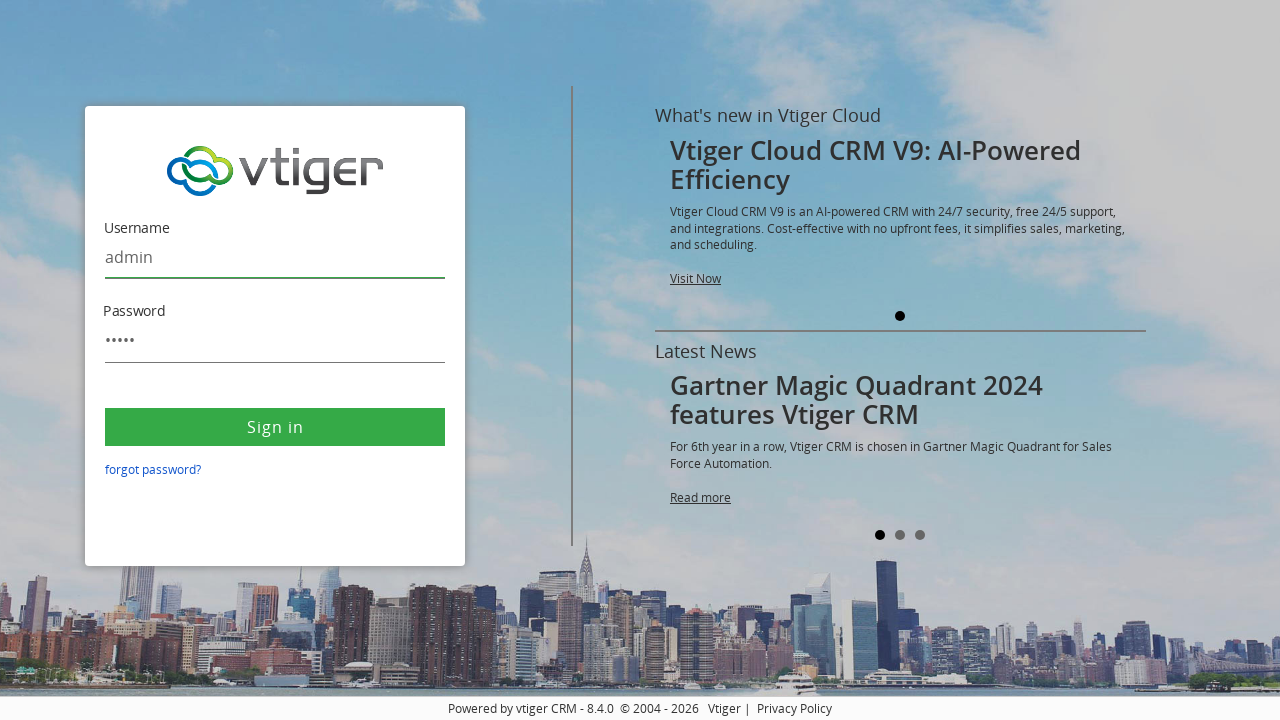

Located the username field
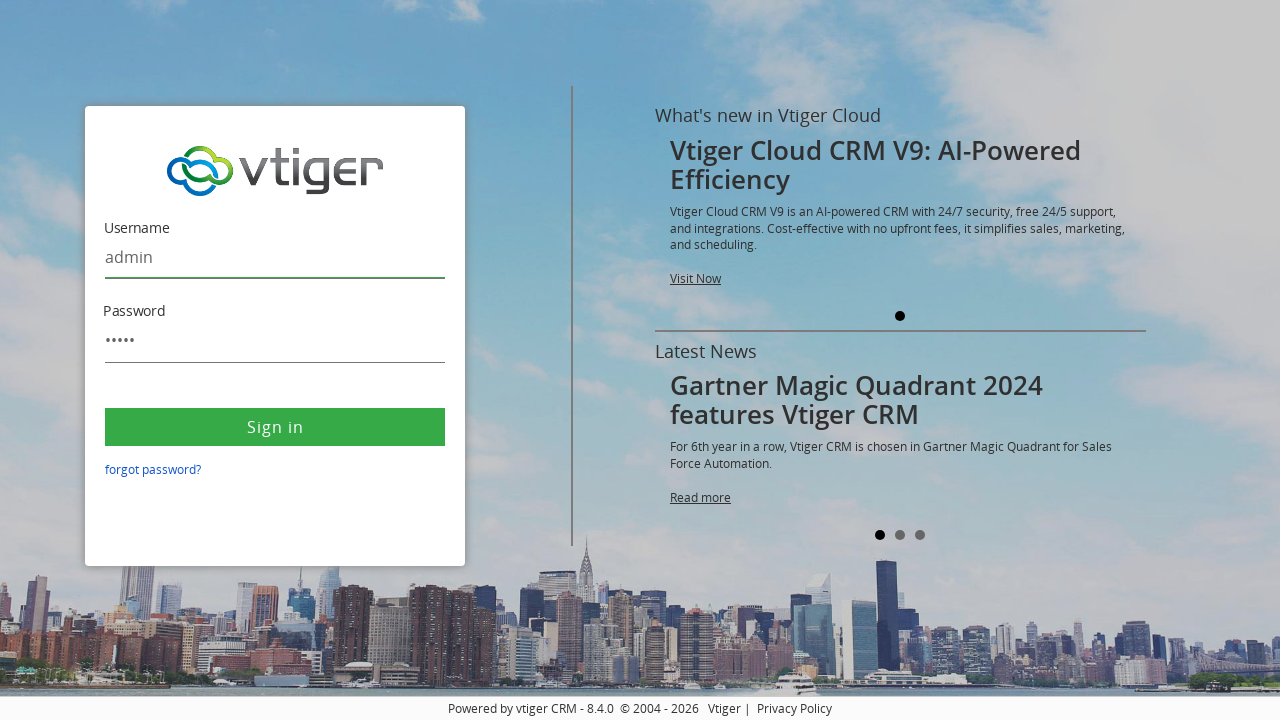

Cleared the username field on #username
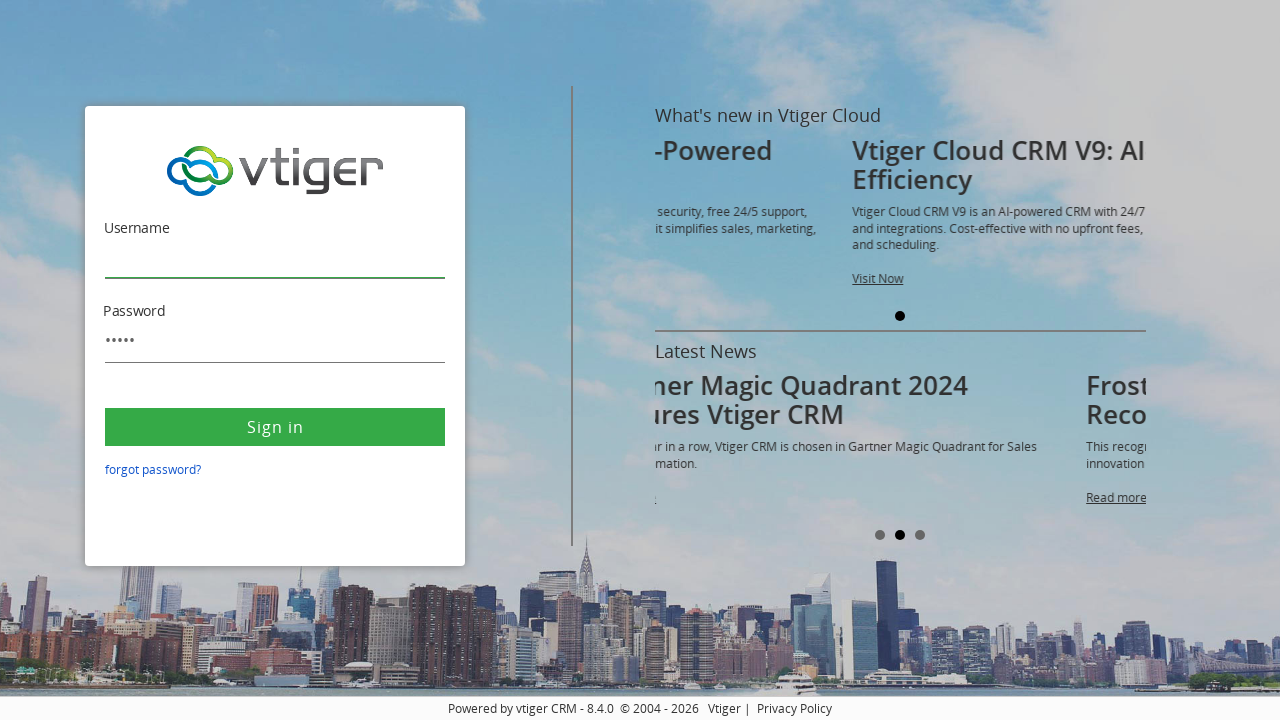

Entered 'testing' as invalid credentials in username field on #username
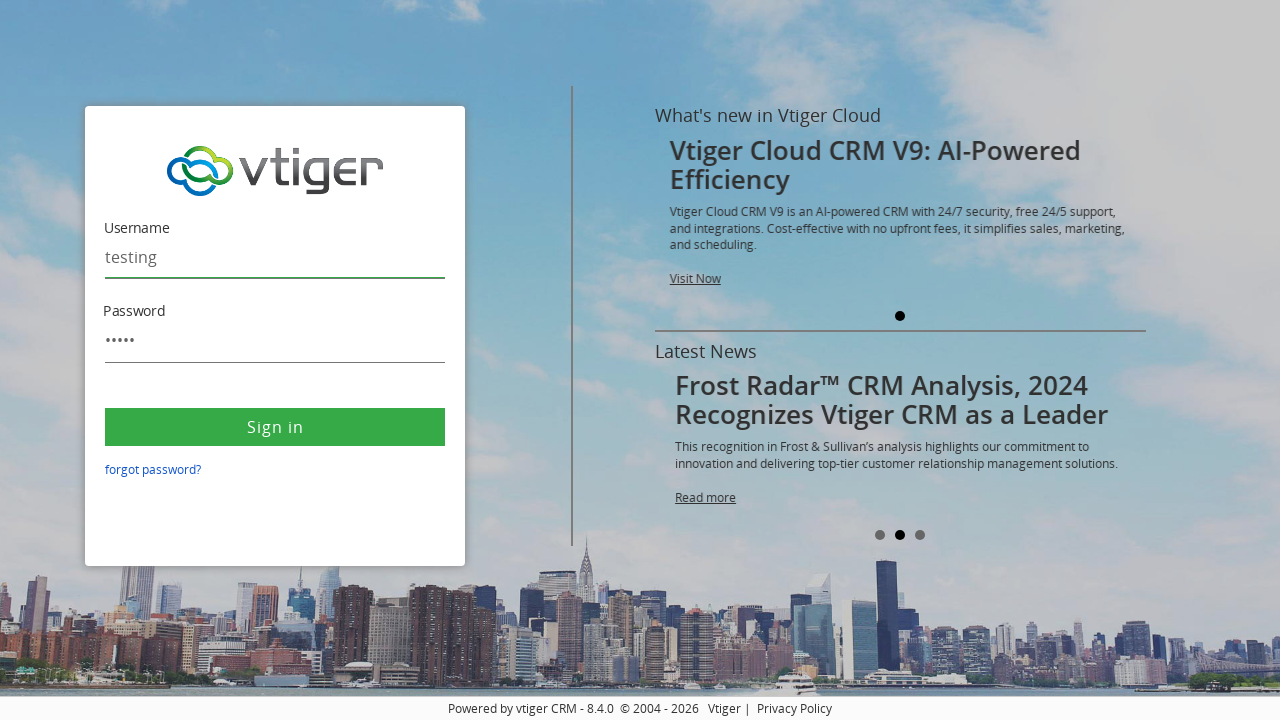

Clicked the Sign in button to trigger form validation at (275, 427) on xpath=//button[text()='Sign in']
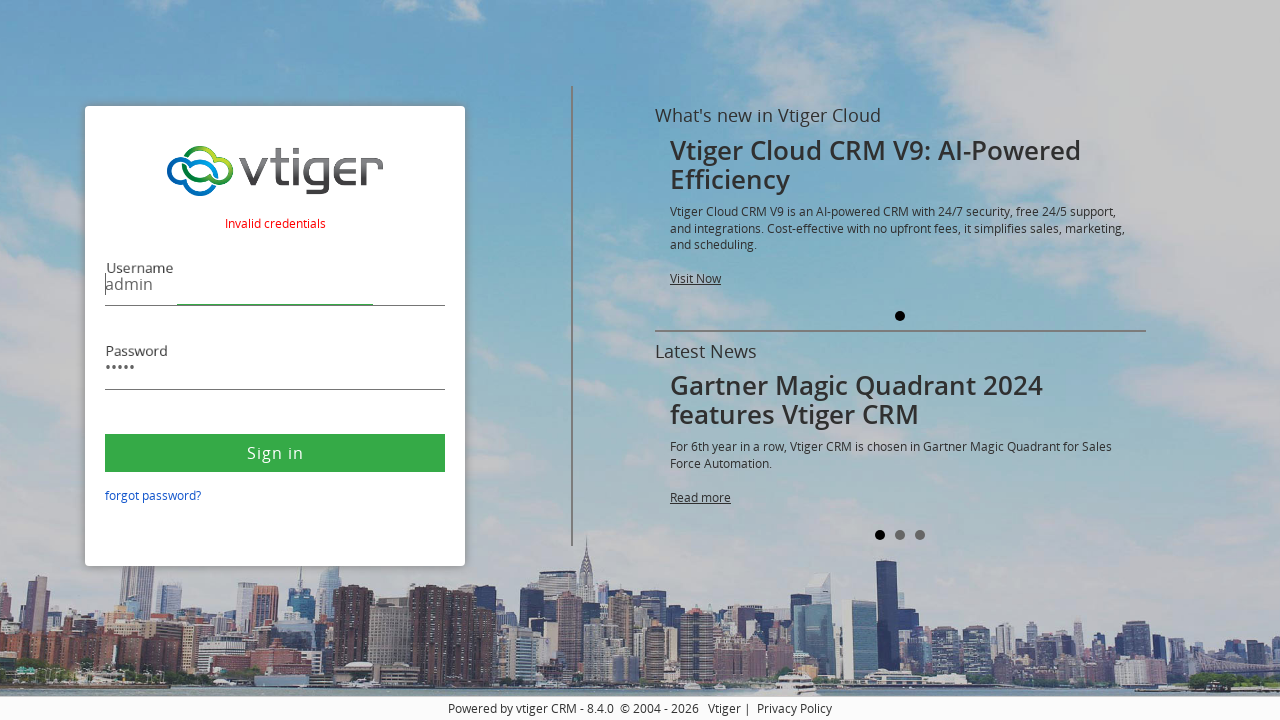

Validation error message appeared on the form
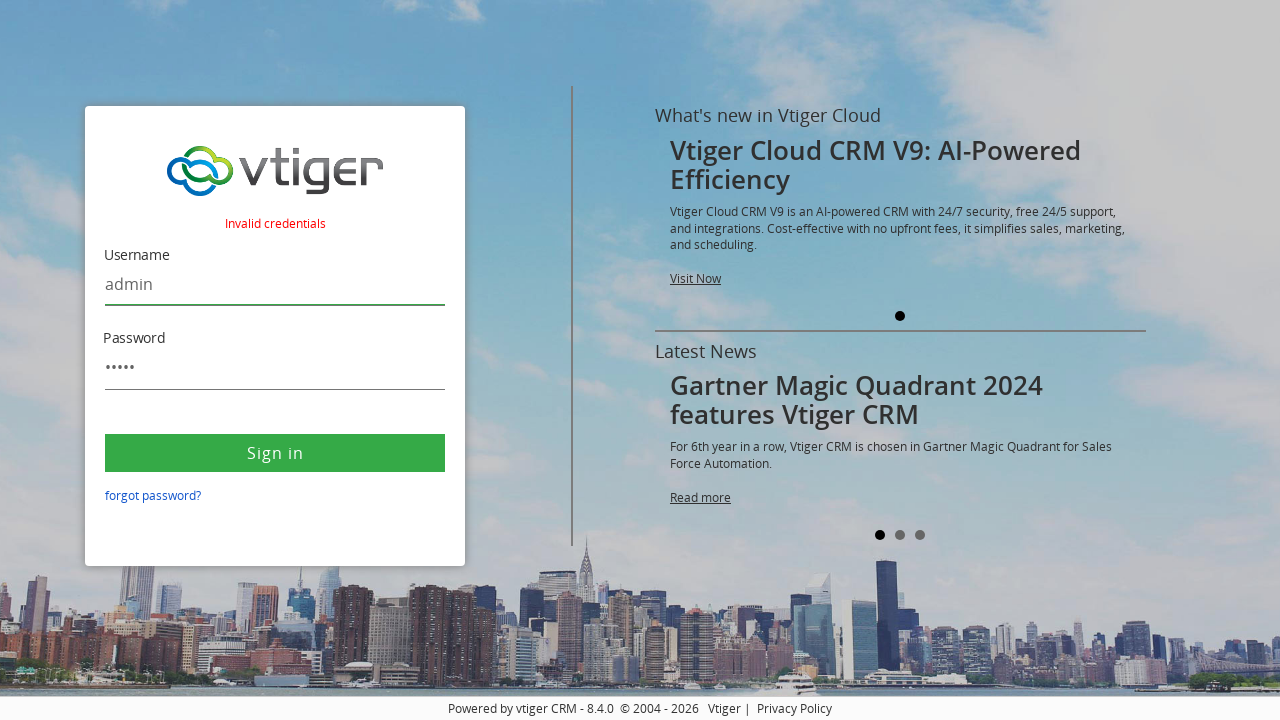

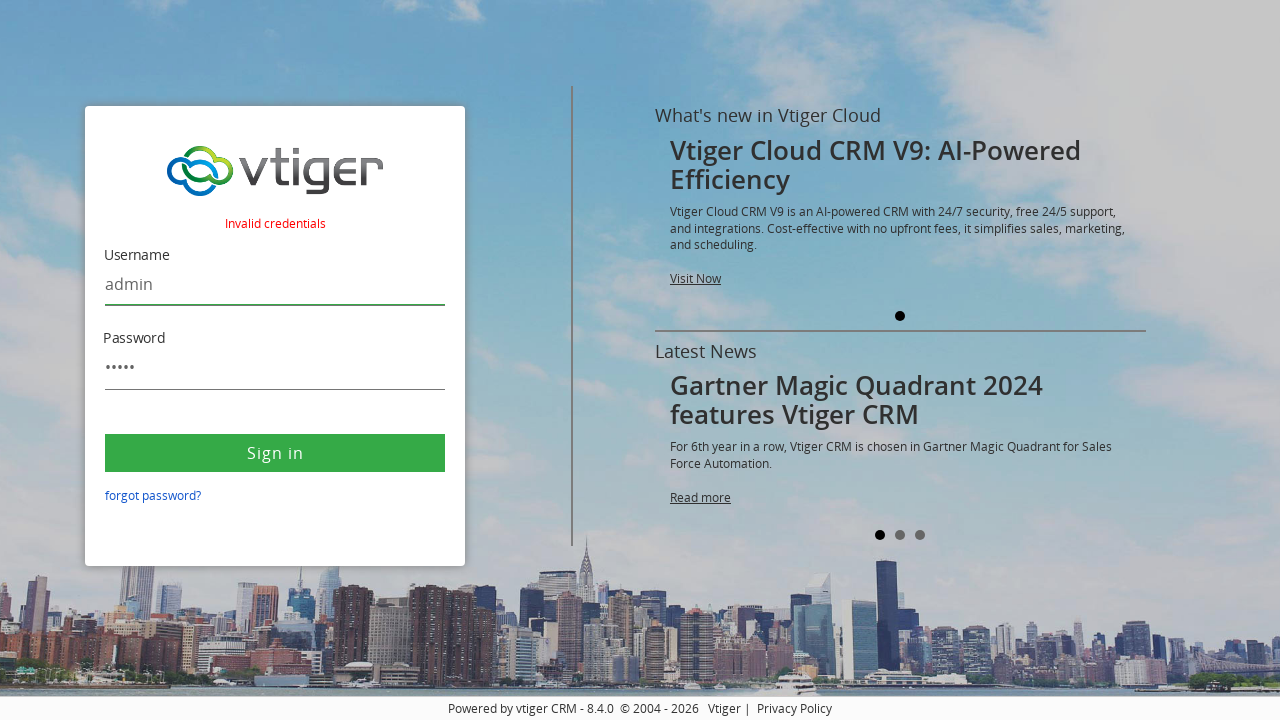